Tests checkbox functionality by checking if a checkbox is selected, clicking it, and verifying the selection state changes

Starting URL: https://rahulshettyacademy.com/dropdownsPractise/

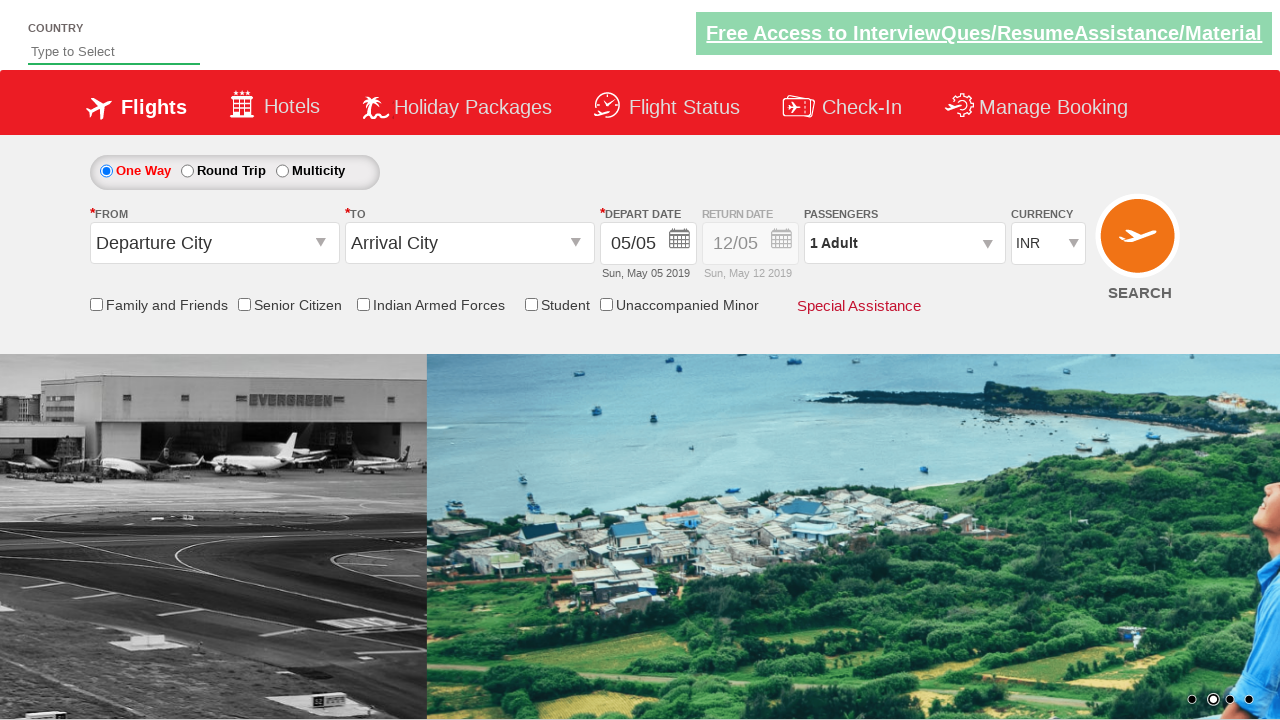

Checked initial state of friends and family checkbox
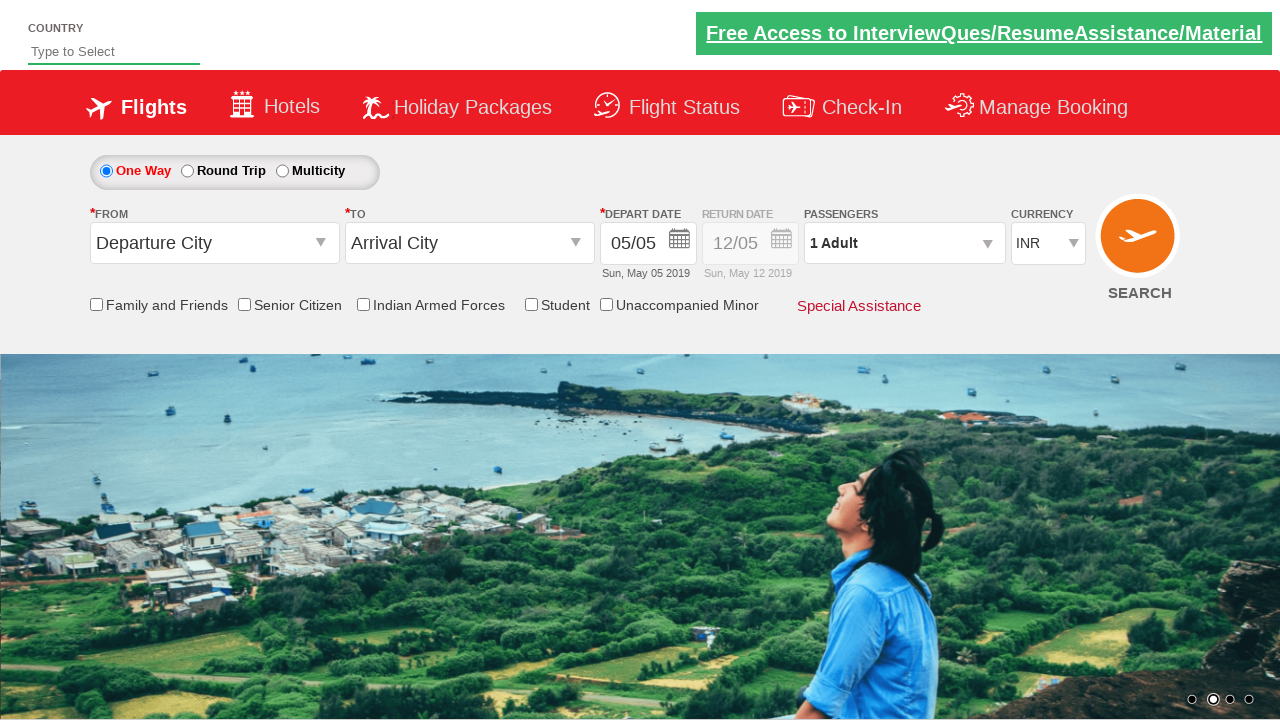

Clicked the friends and family checkbox at (96, 304) on #ctl00_mainContent_chk_friendsandfamily
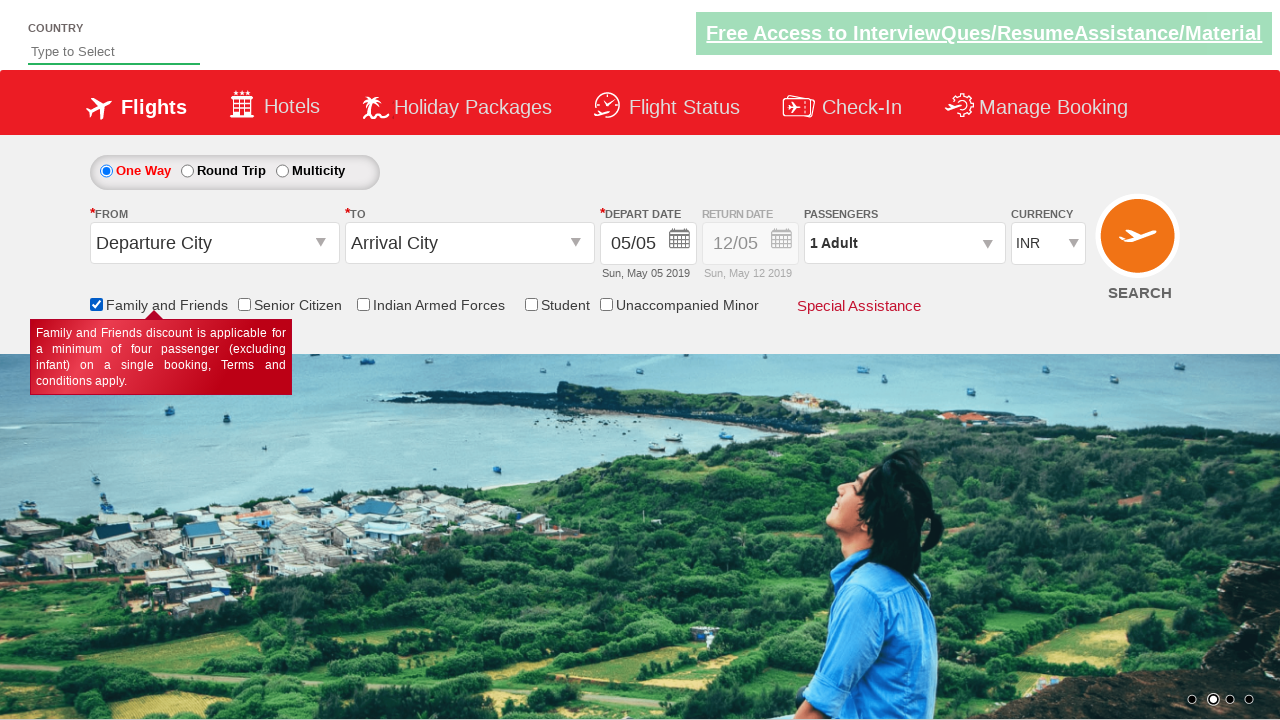

Verified checkbox is now selected after clicking
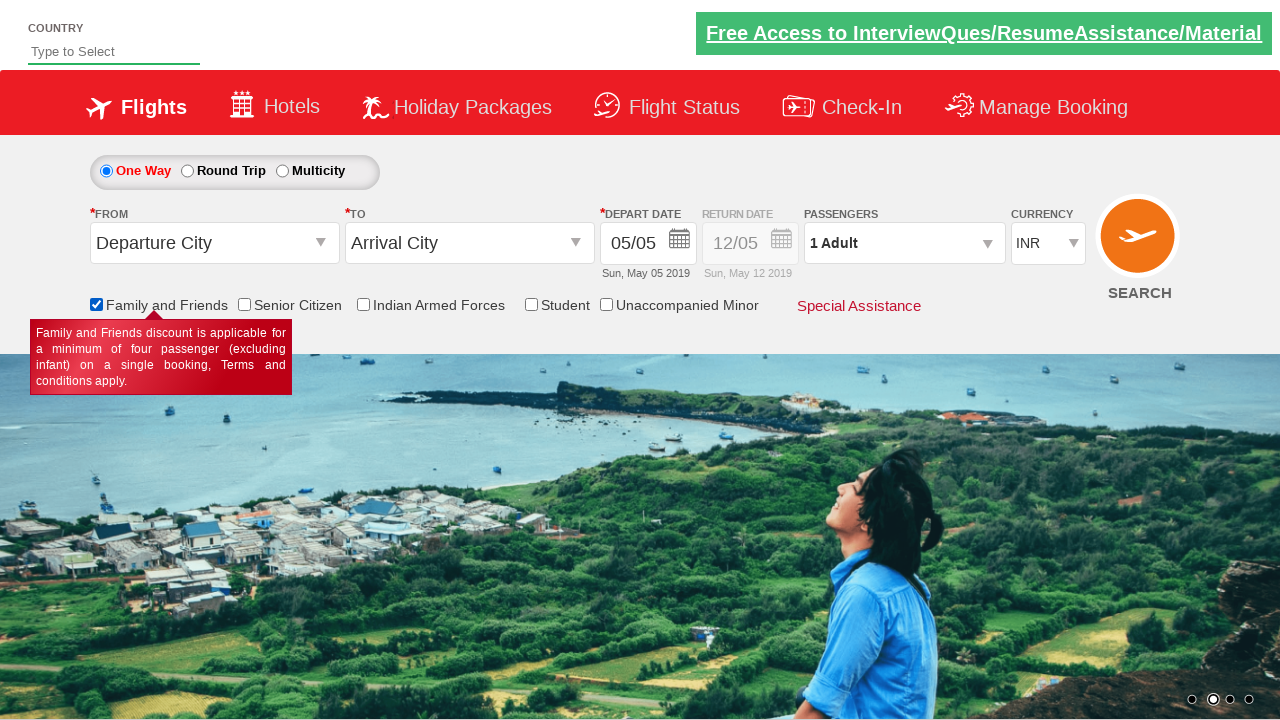

Counted total checkboxes on page: 6
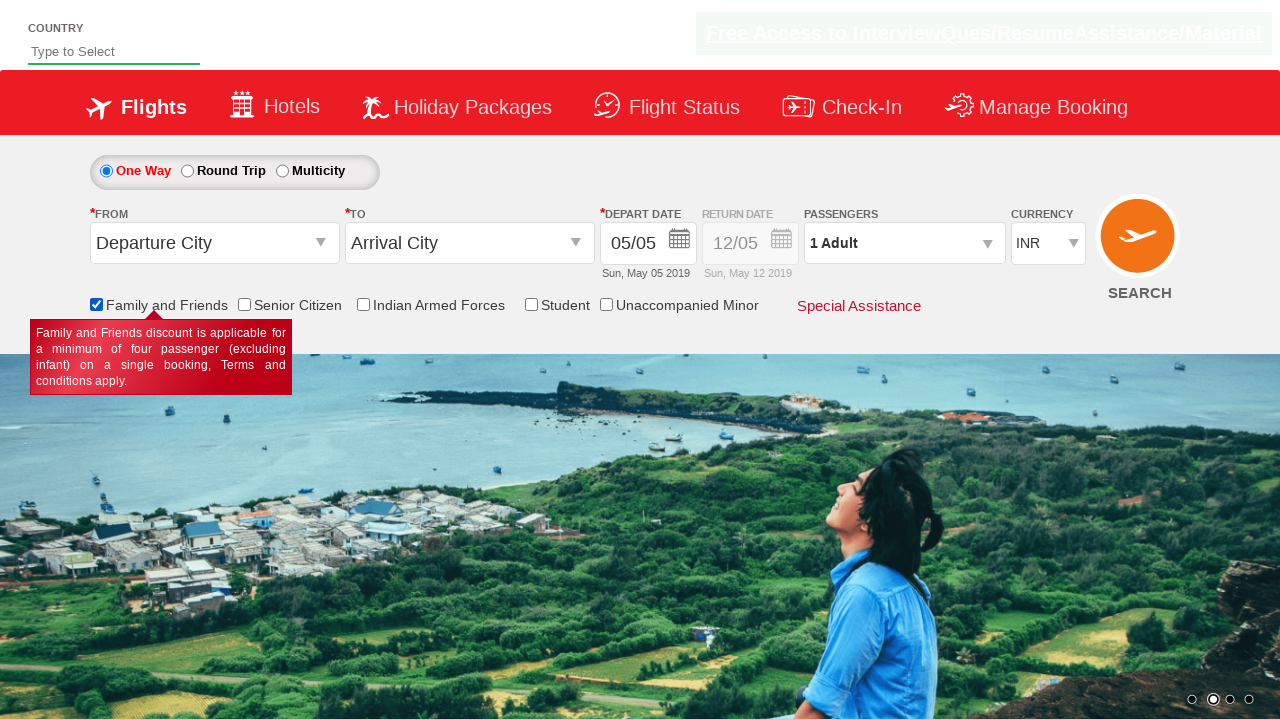

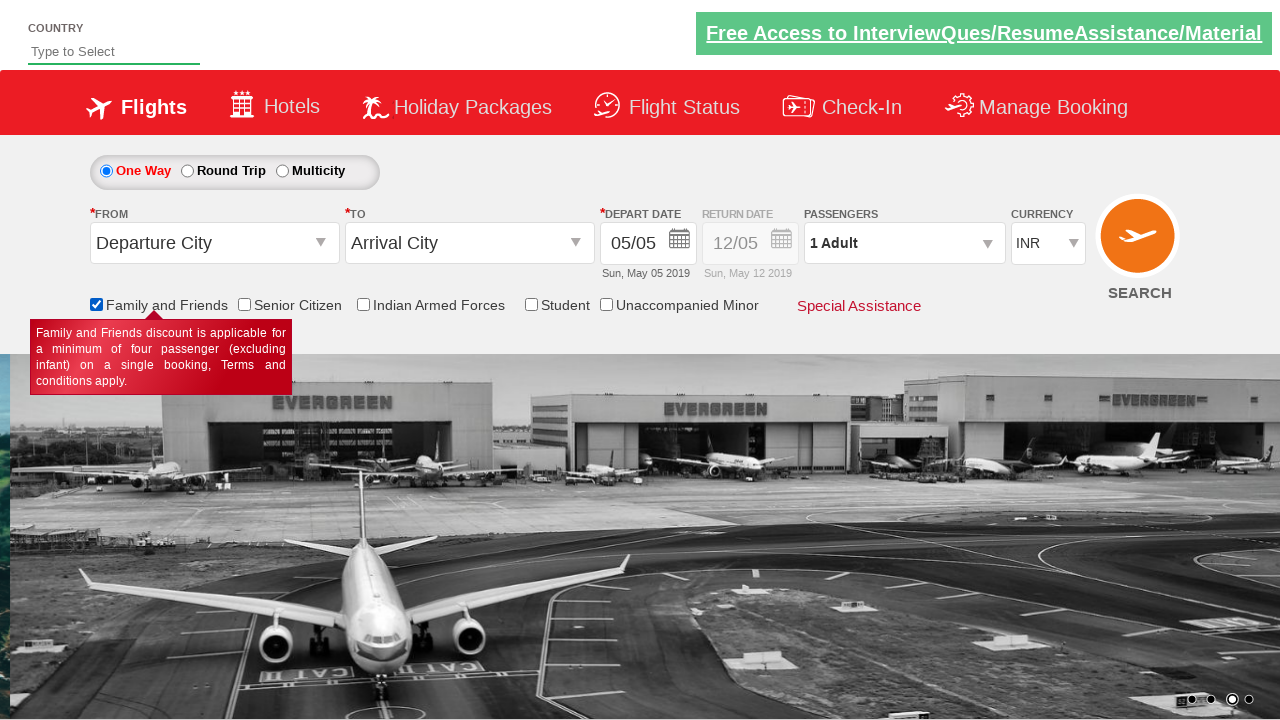